Tests various input field interactions including entering text, appending text with keyboard tab, reading input values, clearing fields, and verifying disabled/readonly states on a form editing page.

Starting URL: https://letcode.in/edit

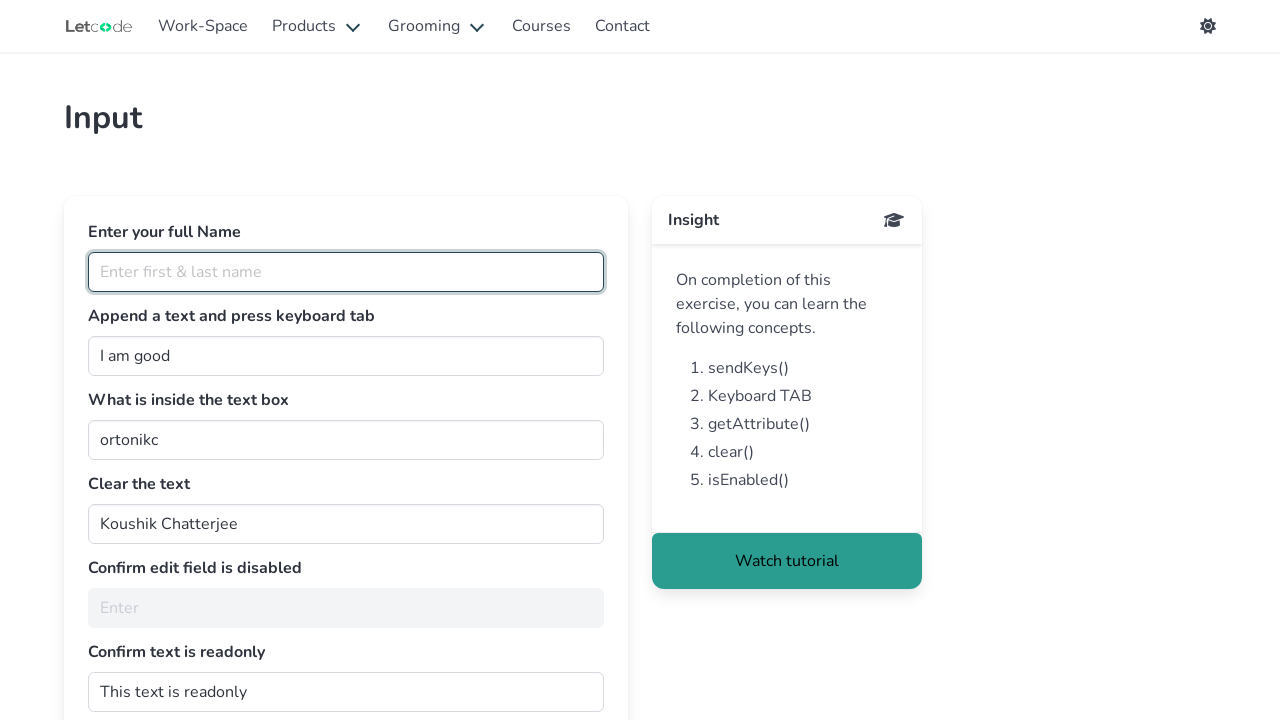

Entered 'Praveen' in the fullName field on #fullName
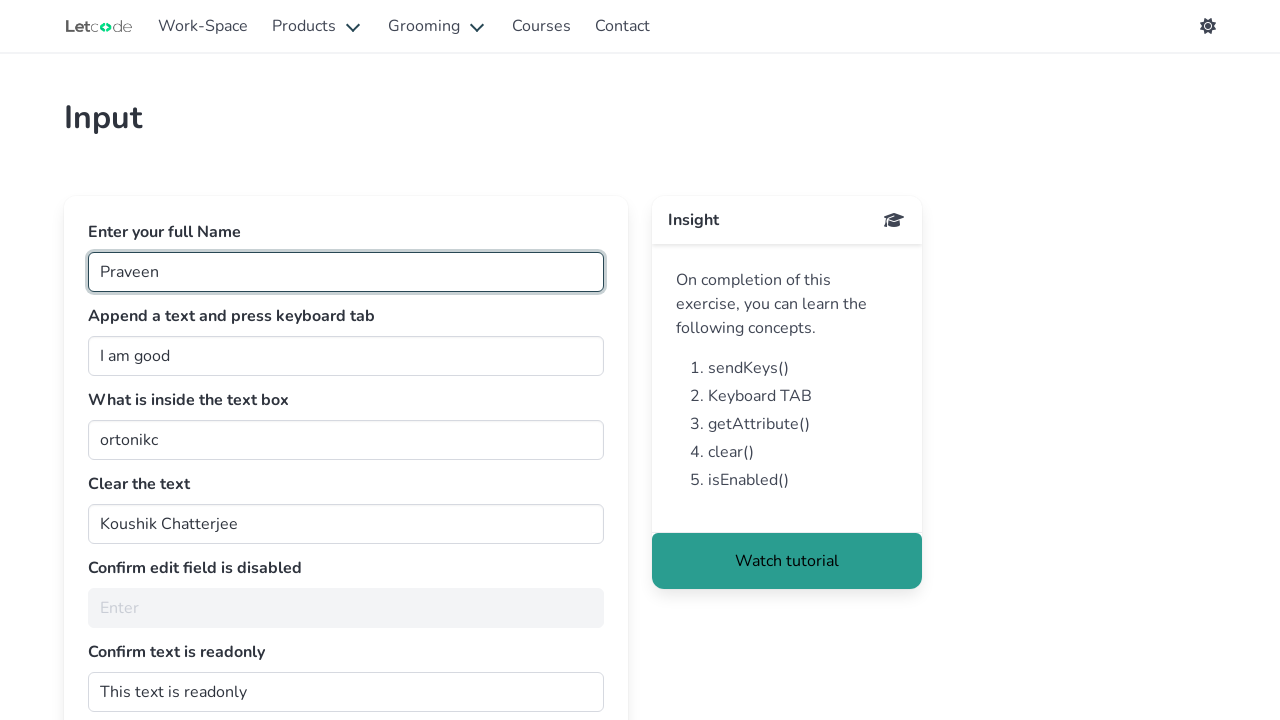

Entered ' Tester.' in the join field on #join
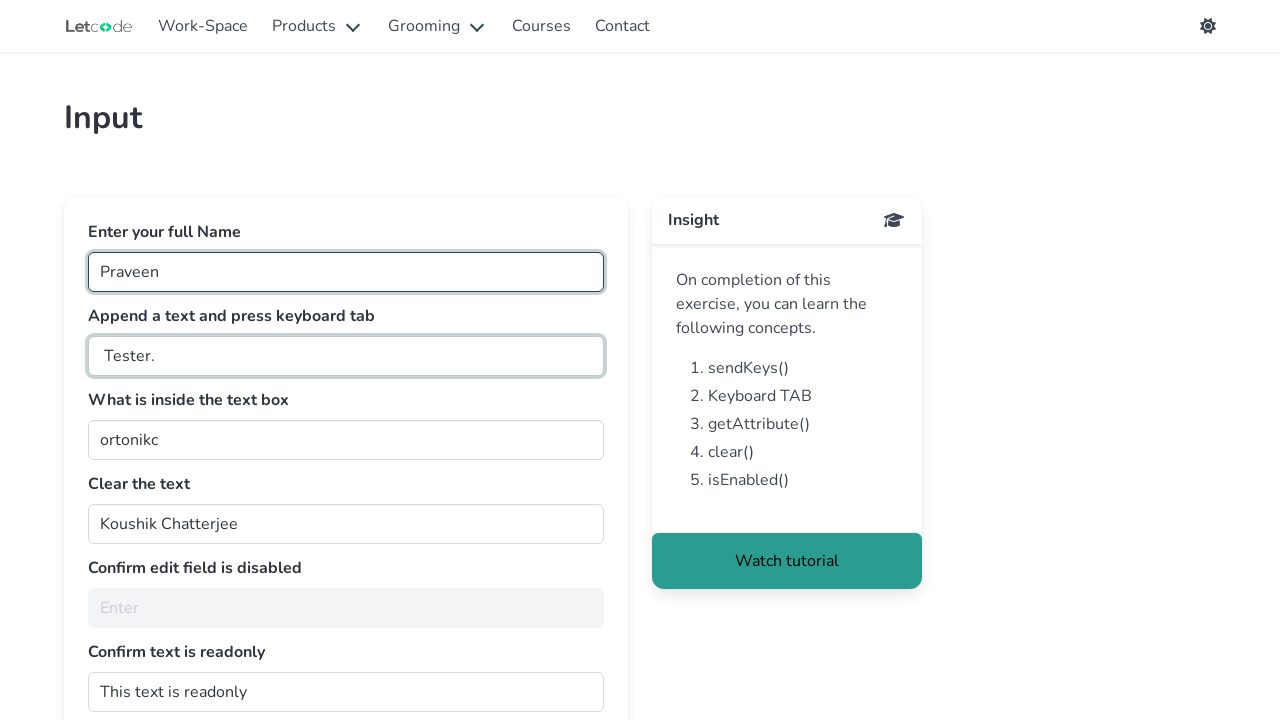

Pressed Tab key to move focus from join field on #join
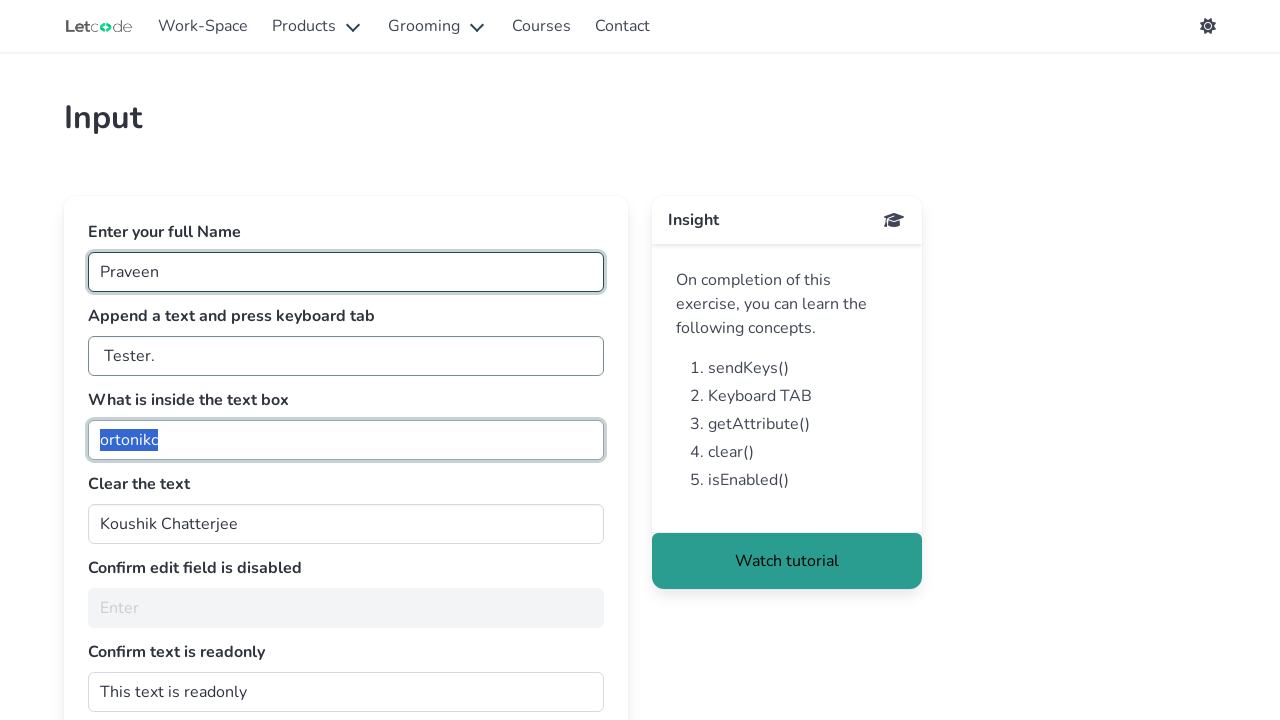

Retrieved value from getMe field: 'ortonikc'
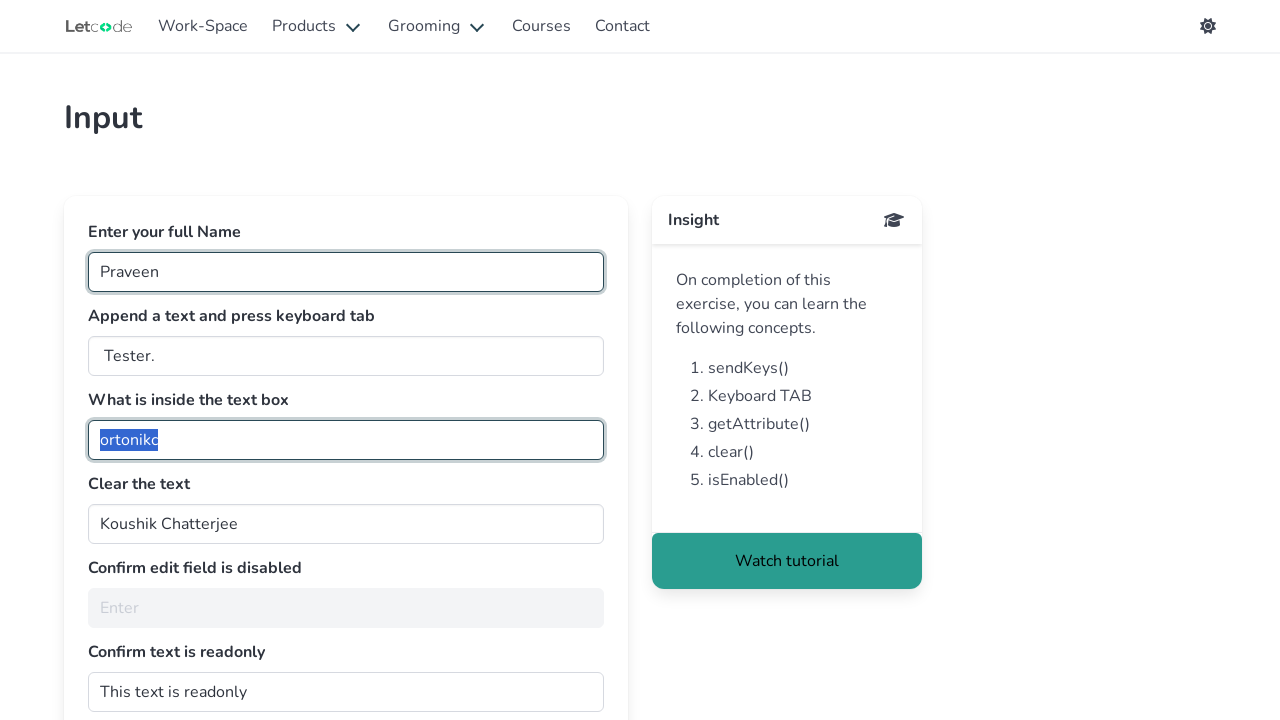

Cleared the clearMe text field on #clearMe
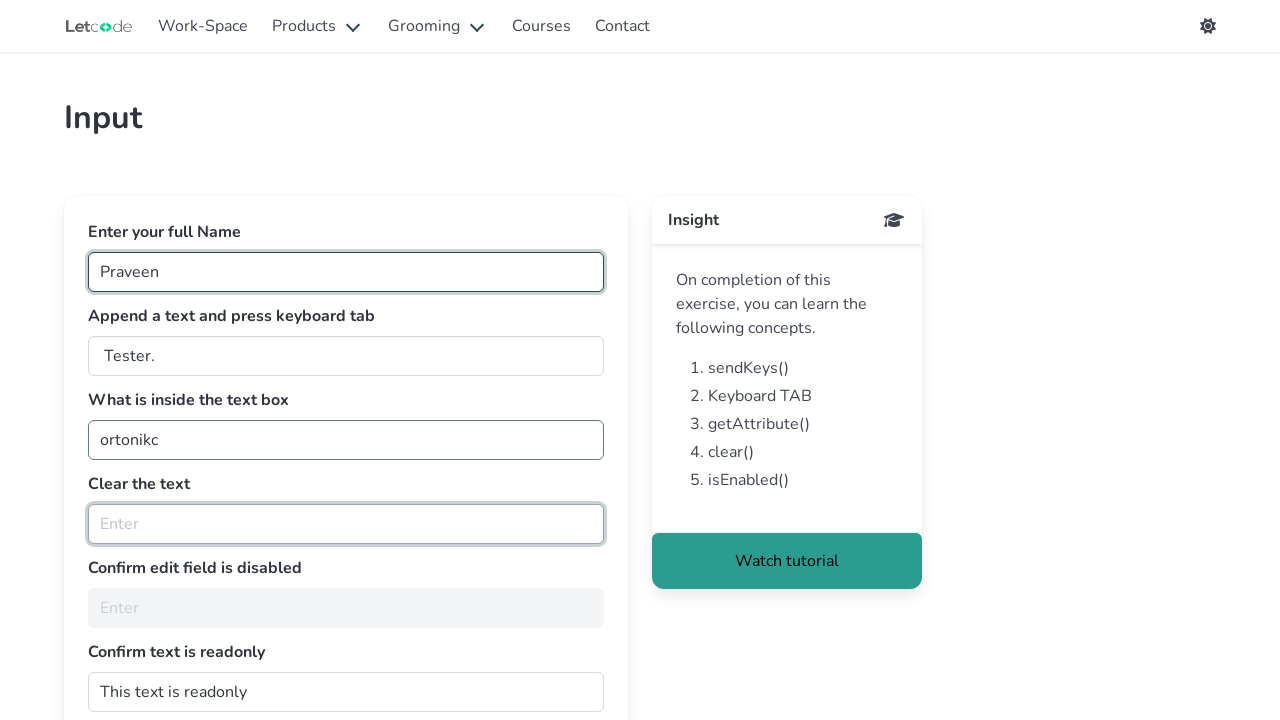

Verified noEdit field enabled status: False
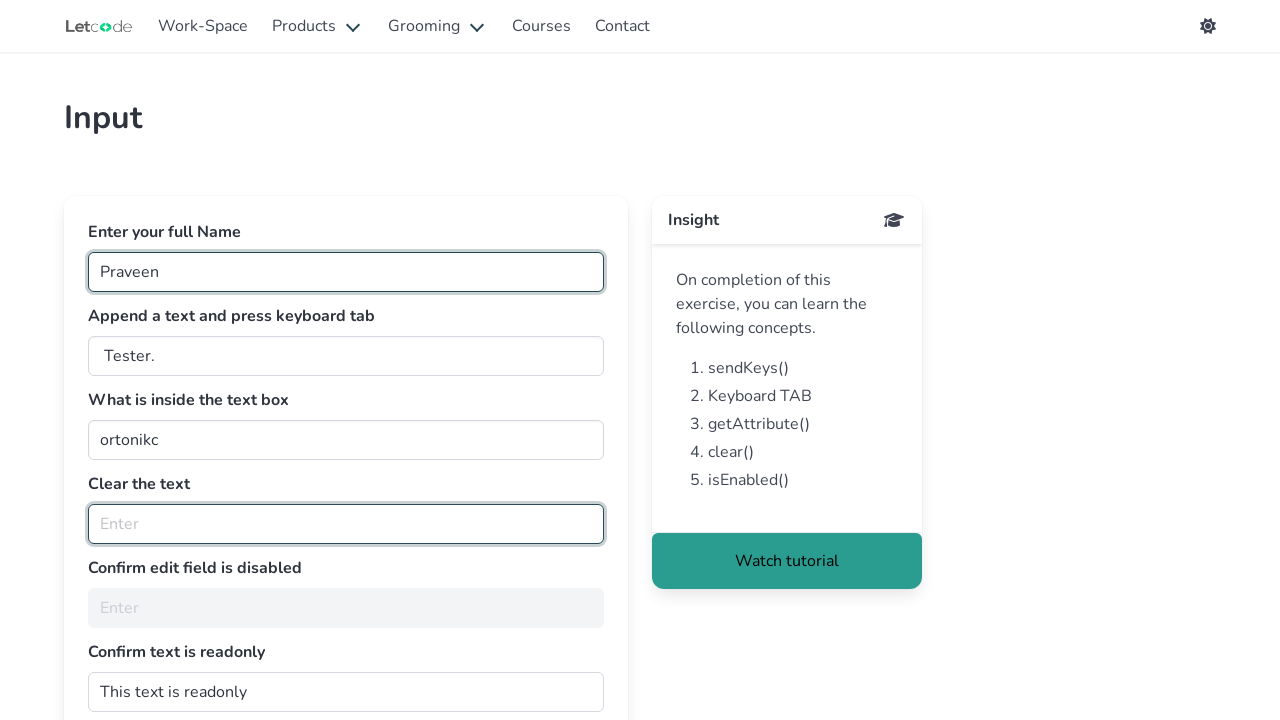

Verified dontwrite field readonly status: 
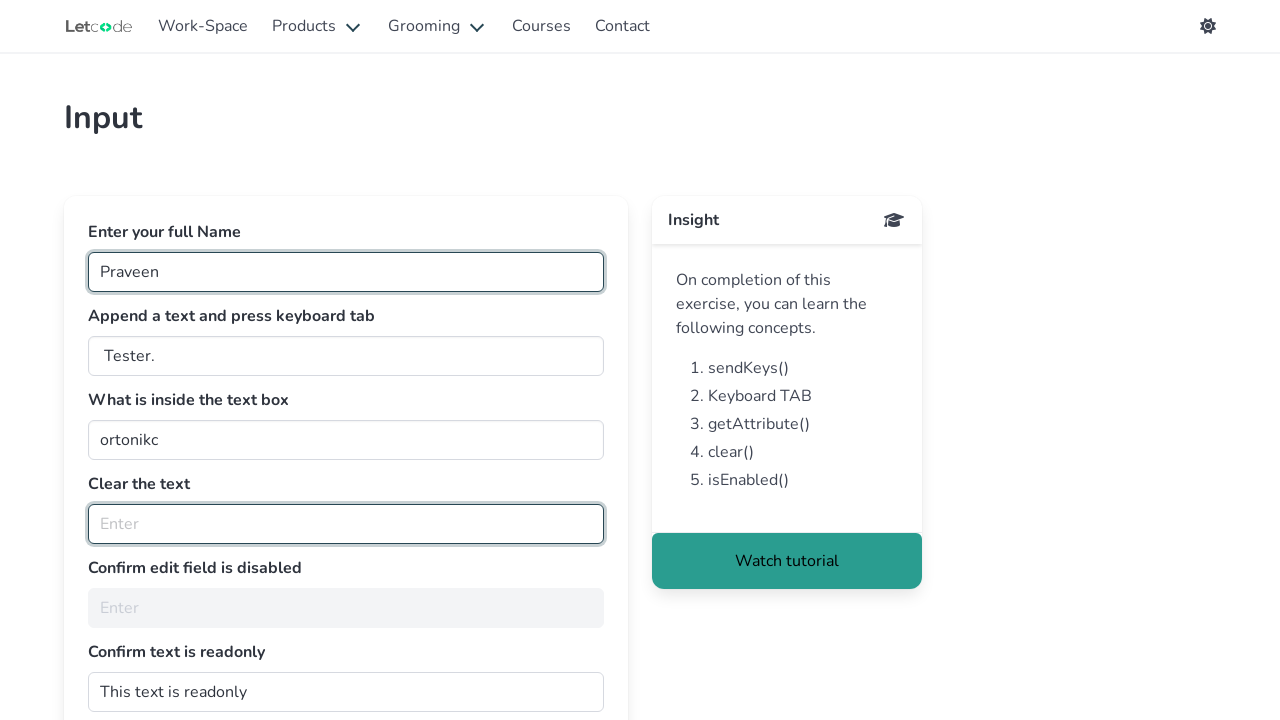

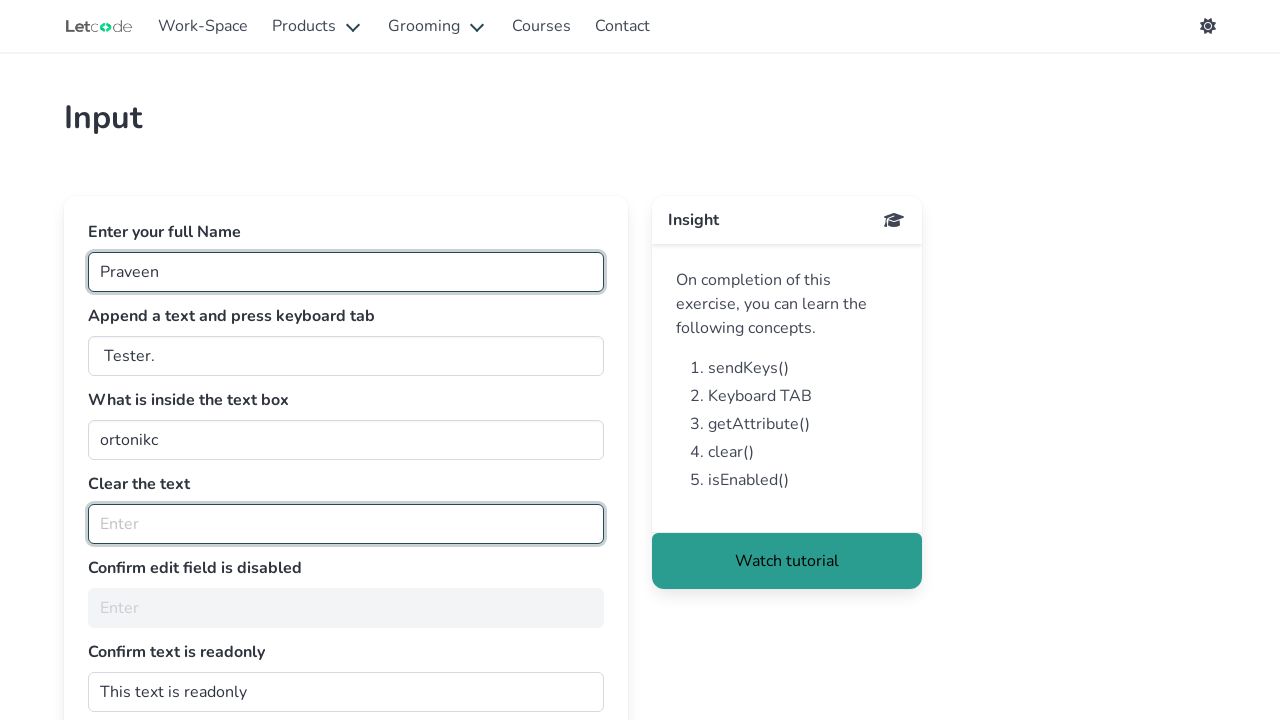